Tests bus order editing functionality by navigating to settings, opening options popup, selecting bus sorting, and closing the popup

Starting URL: https://hkbus.app/en/board

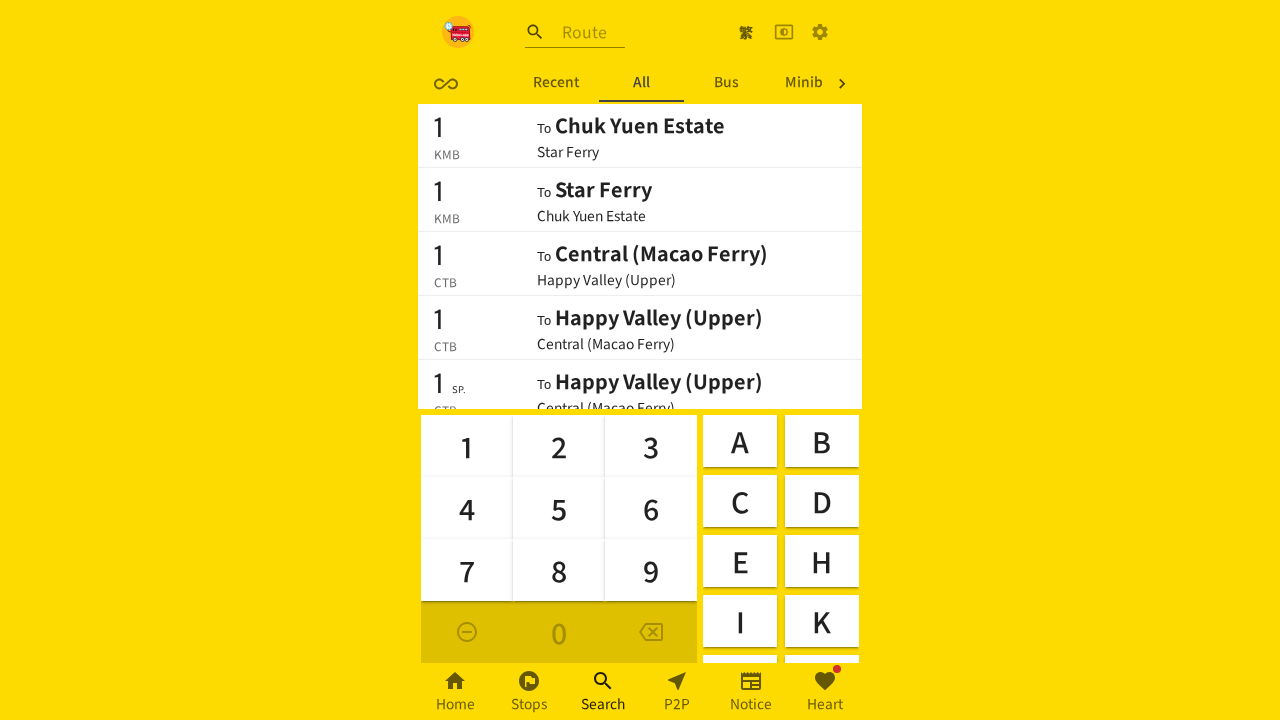

Clicked settings navigation link at (820, 32) on xpath=//html/body/div[2]/div/div[1]/div[3]/a
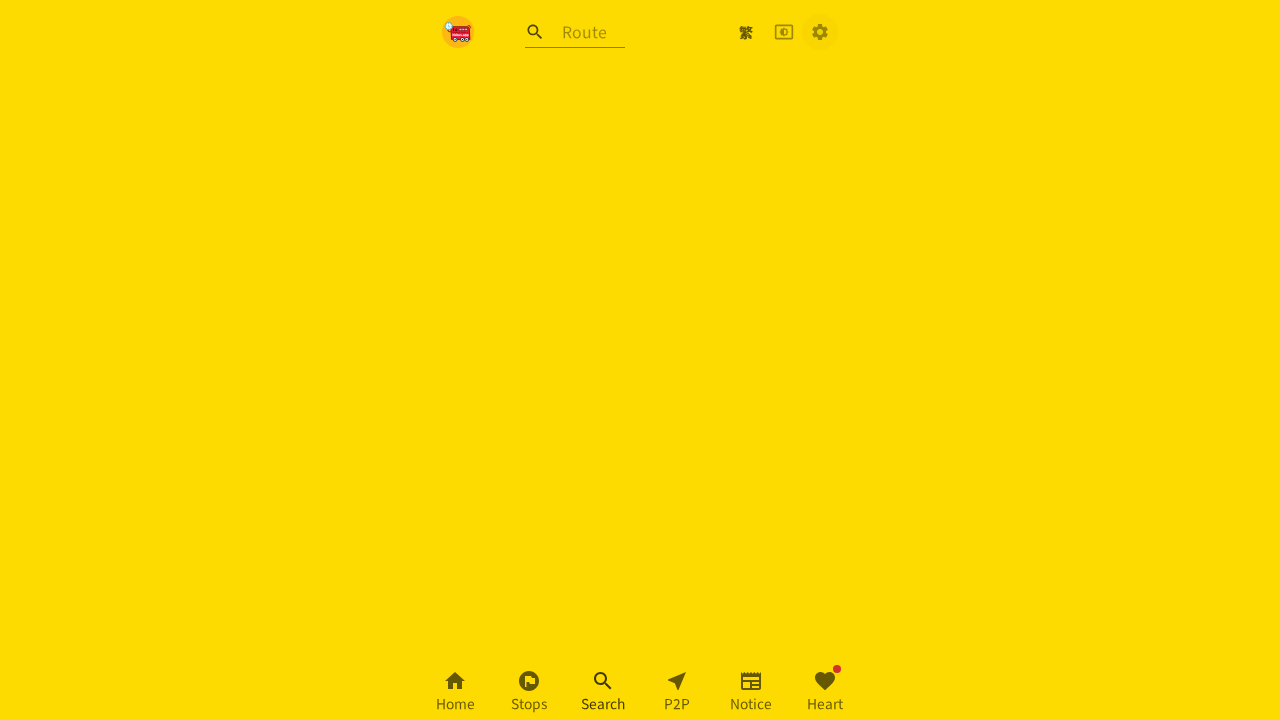

Waited for settings page to load
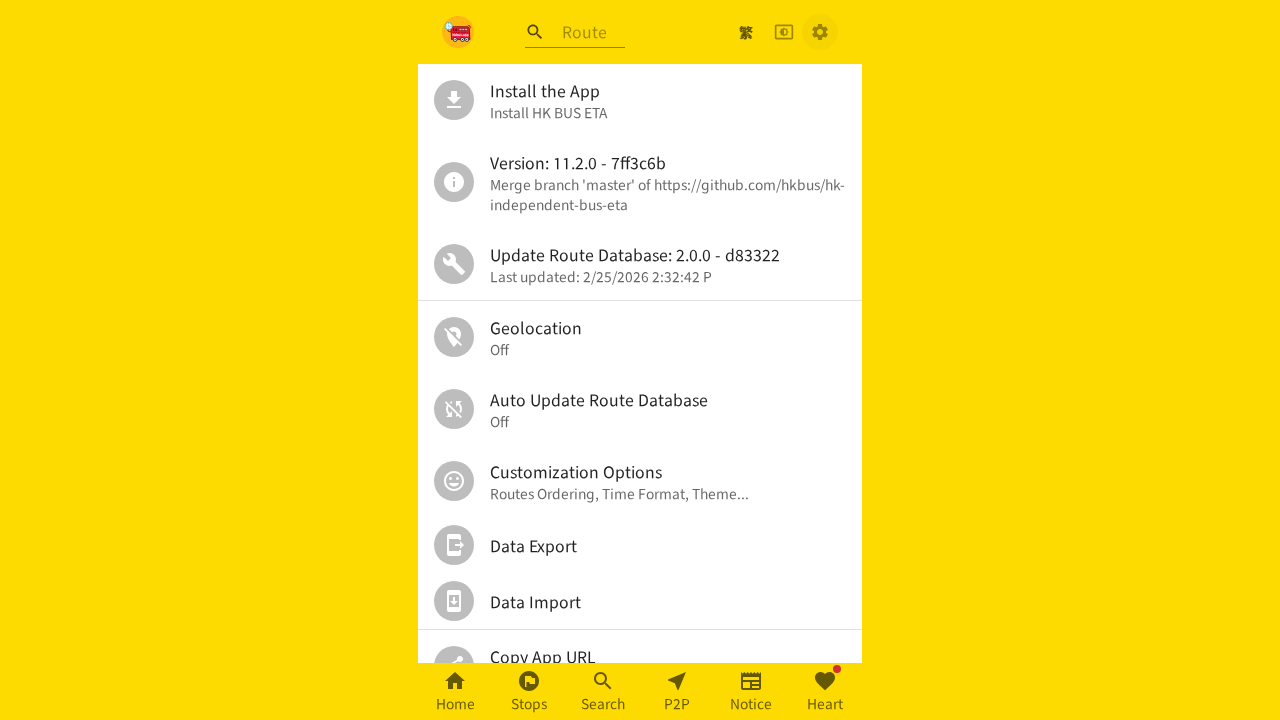

Clicked options button to open popup at (640, 481) on xpath=//html/body/div[2]/div/div[2]/div/ul/div[6]
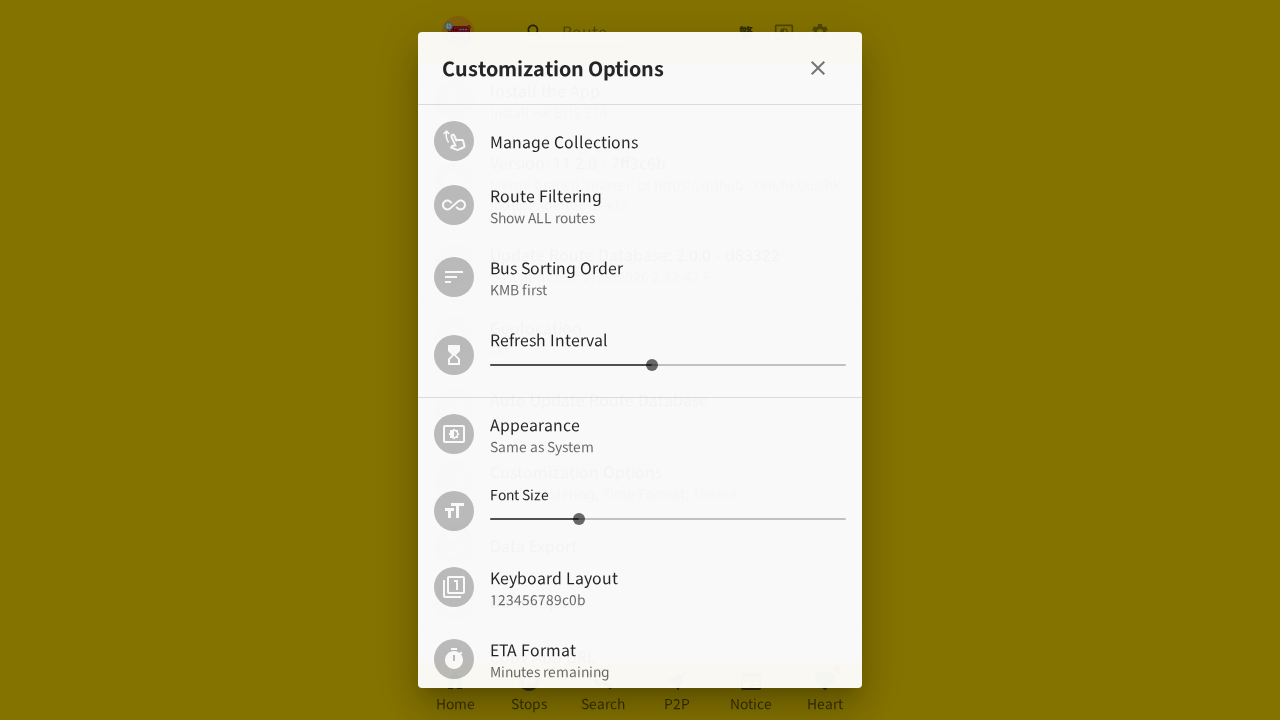

Waited for options popup to appear
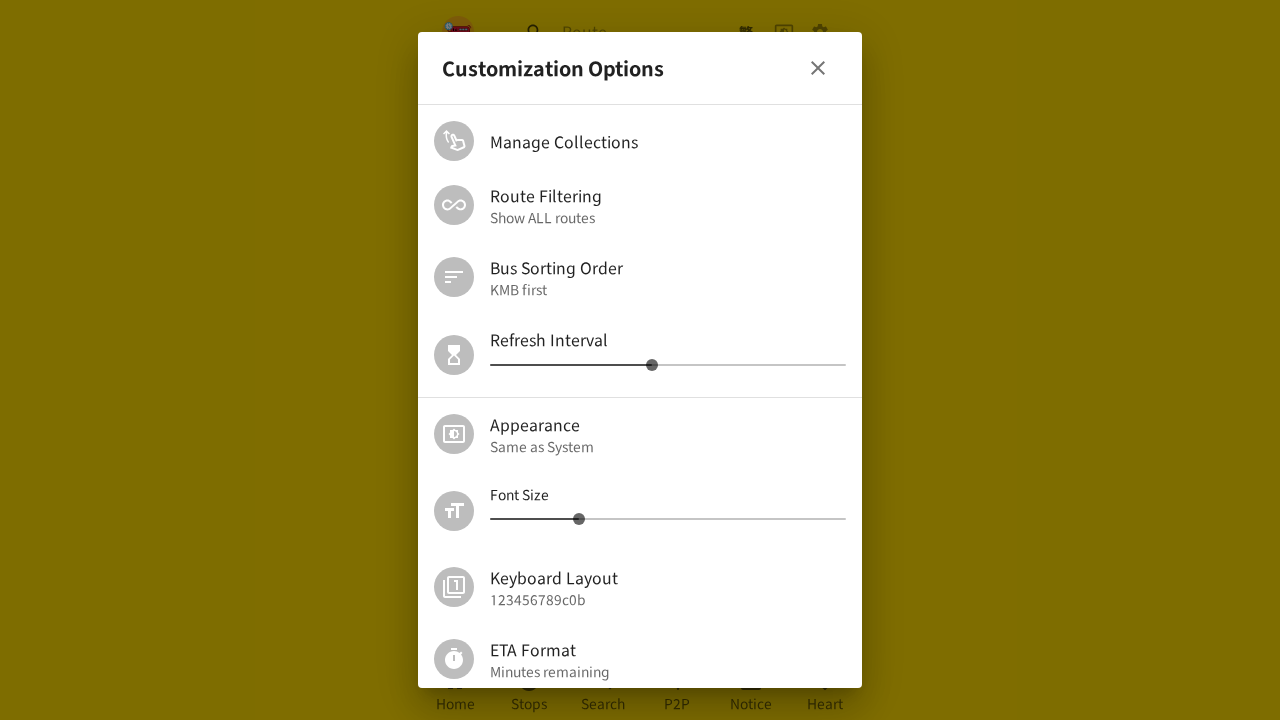

Selected bus sorting option from popup at (640, 277) on xpath=//html/body/div[3]/div[3]/div/ul/div[3]
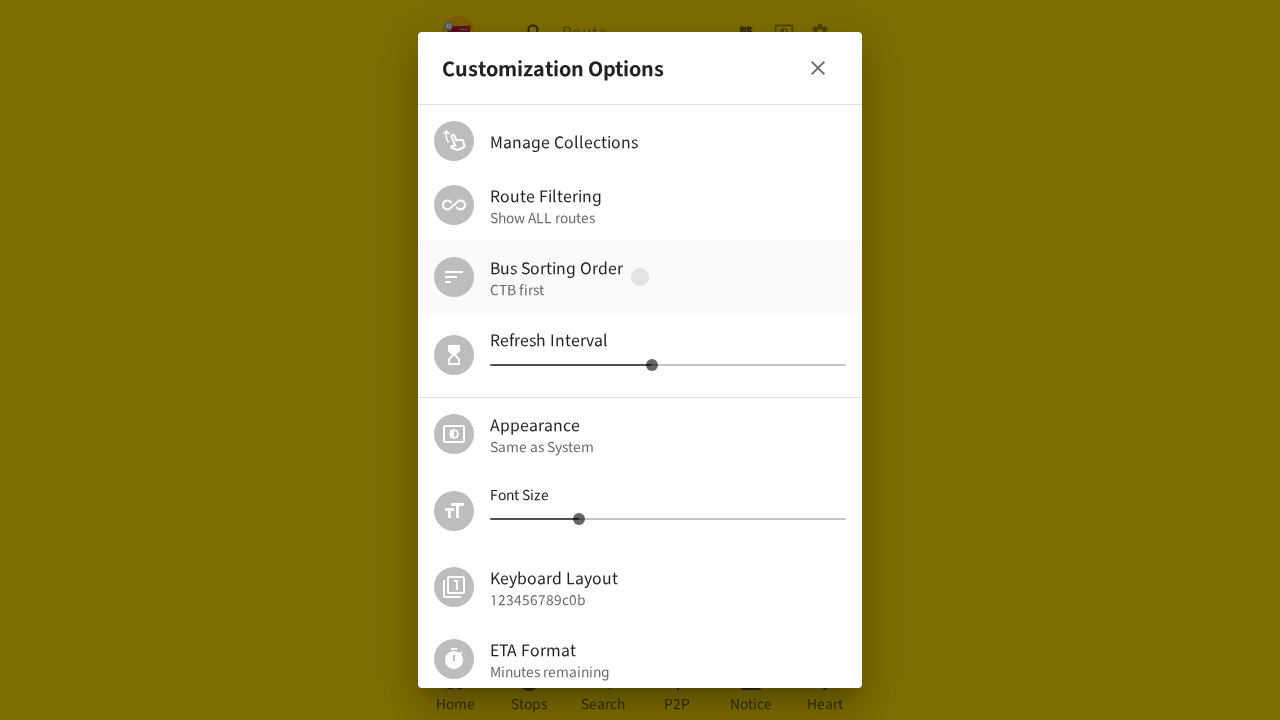

Waited for bus sorting to be applied
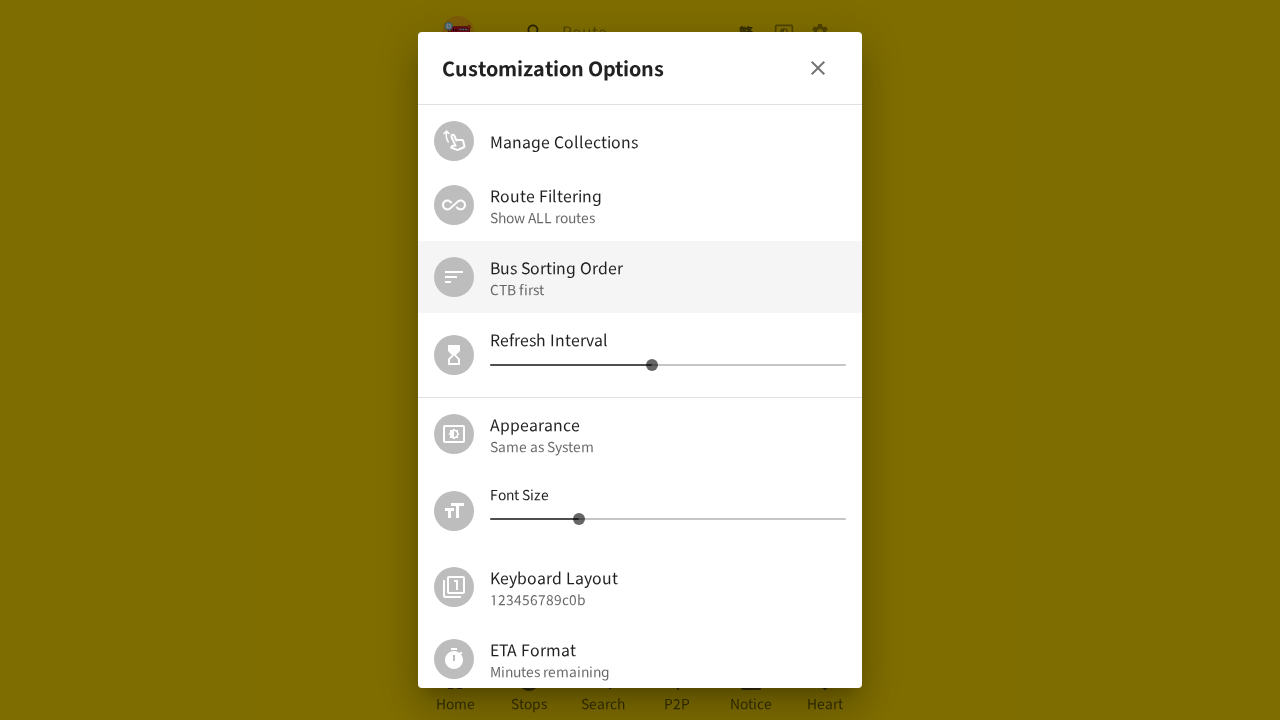

Clicked button to close options popup at (818, 68) on xpath=//*[@id=':r1:']/button
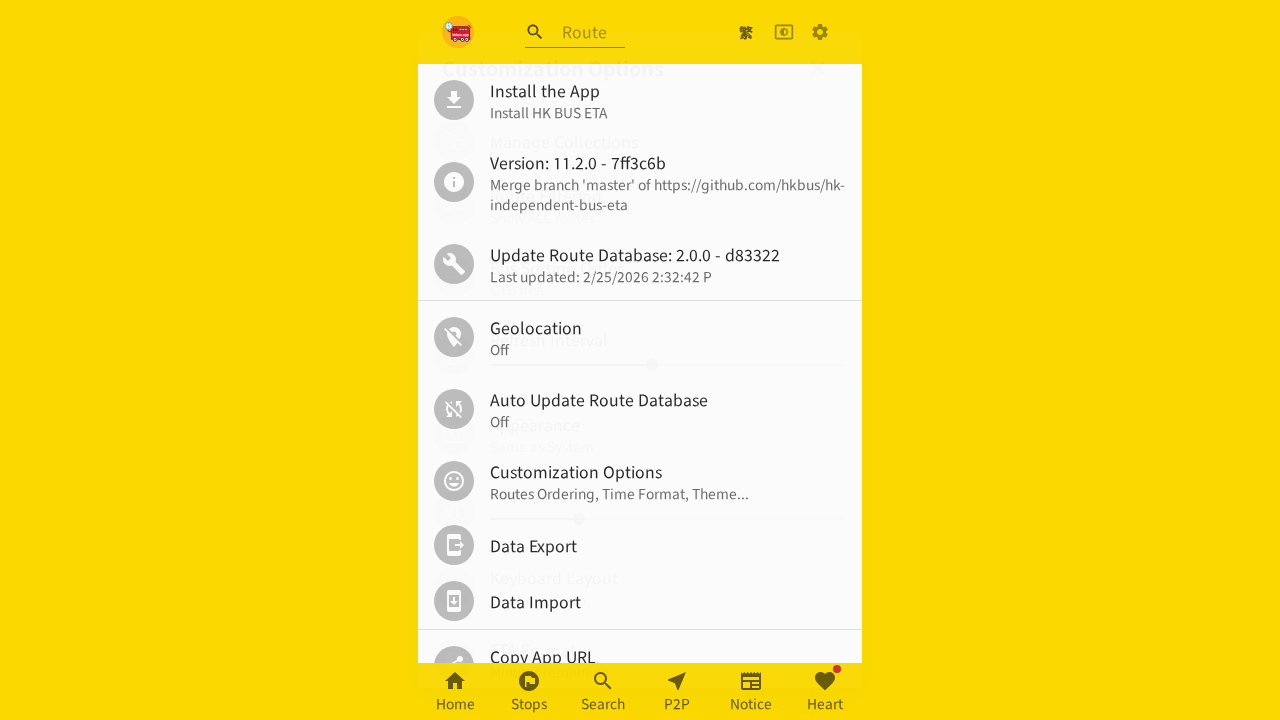

Waited for popup to close
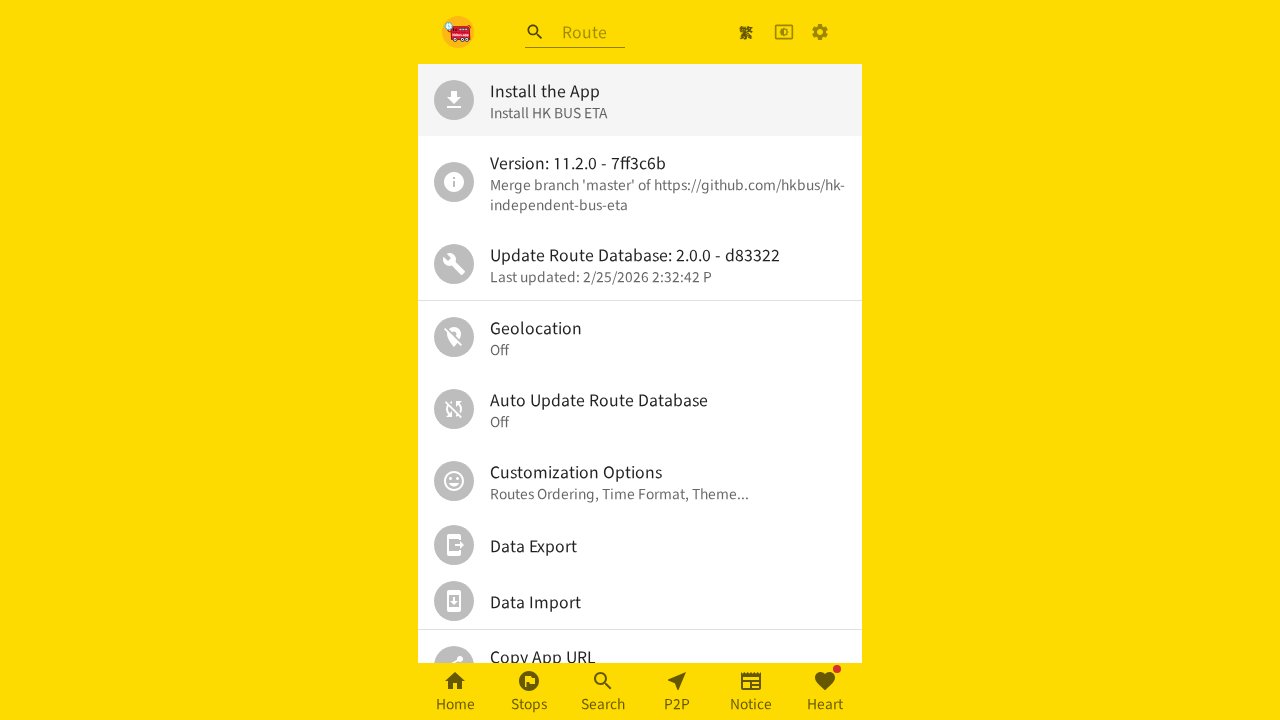

Navigated back to home page at https://hkbus.app/en/board
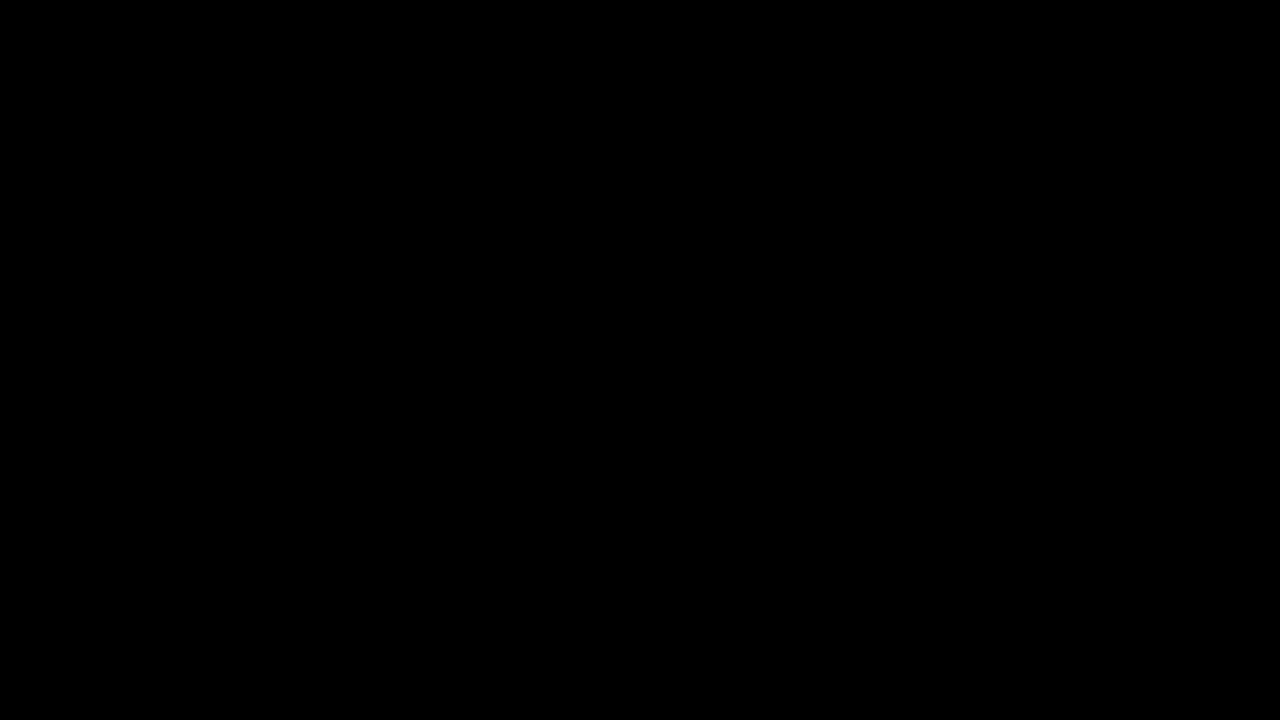

Waited for home page to fully load
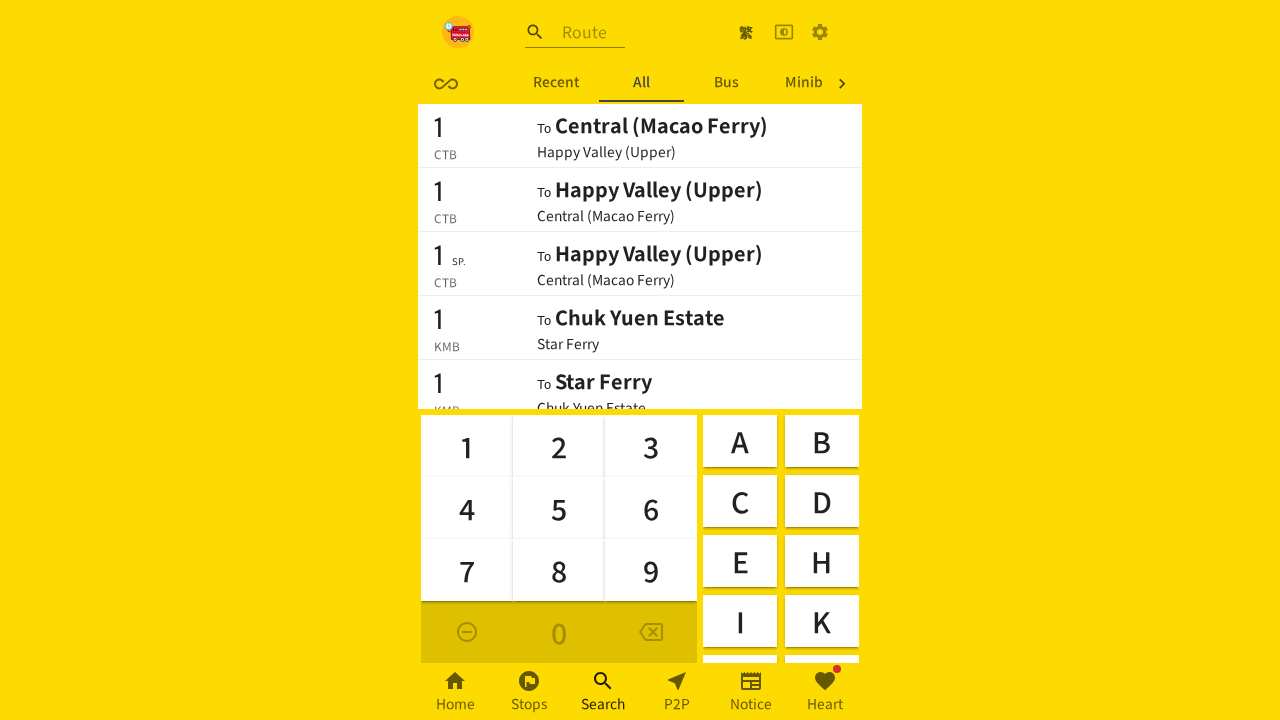

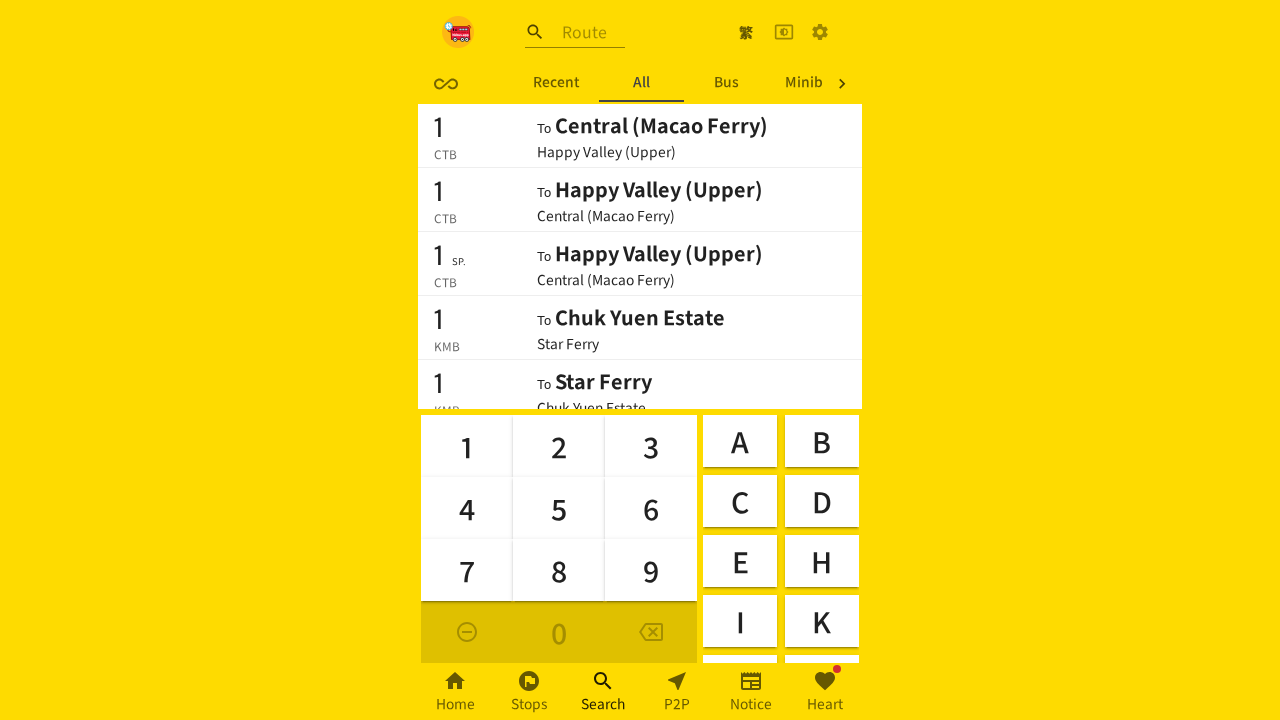